Tests that Clear completed button is hidden when no items are completed

Starting URL: https://demo.playwright.dev/todomvc

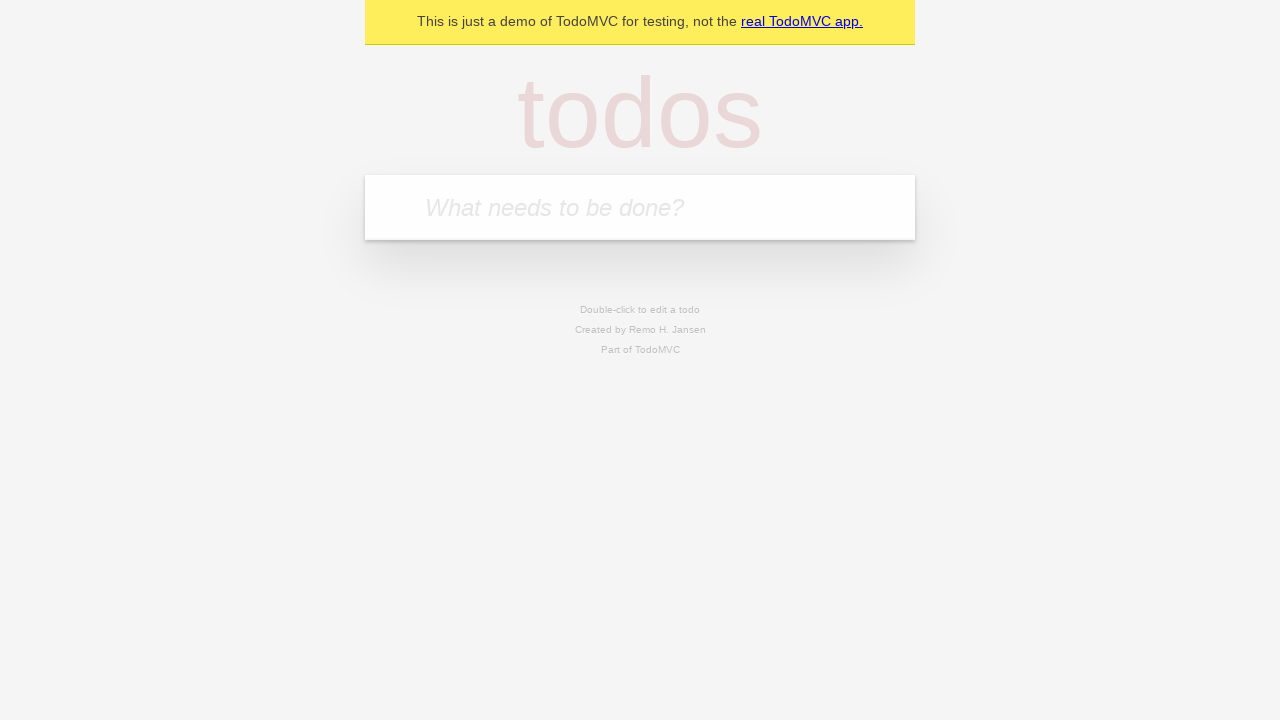

Filled todo input with 'buy some cheese' on internal:attr=[placeholder="What needs to be done?"i]
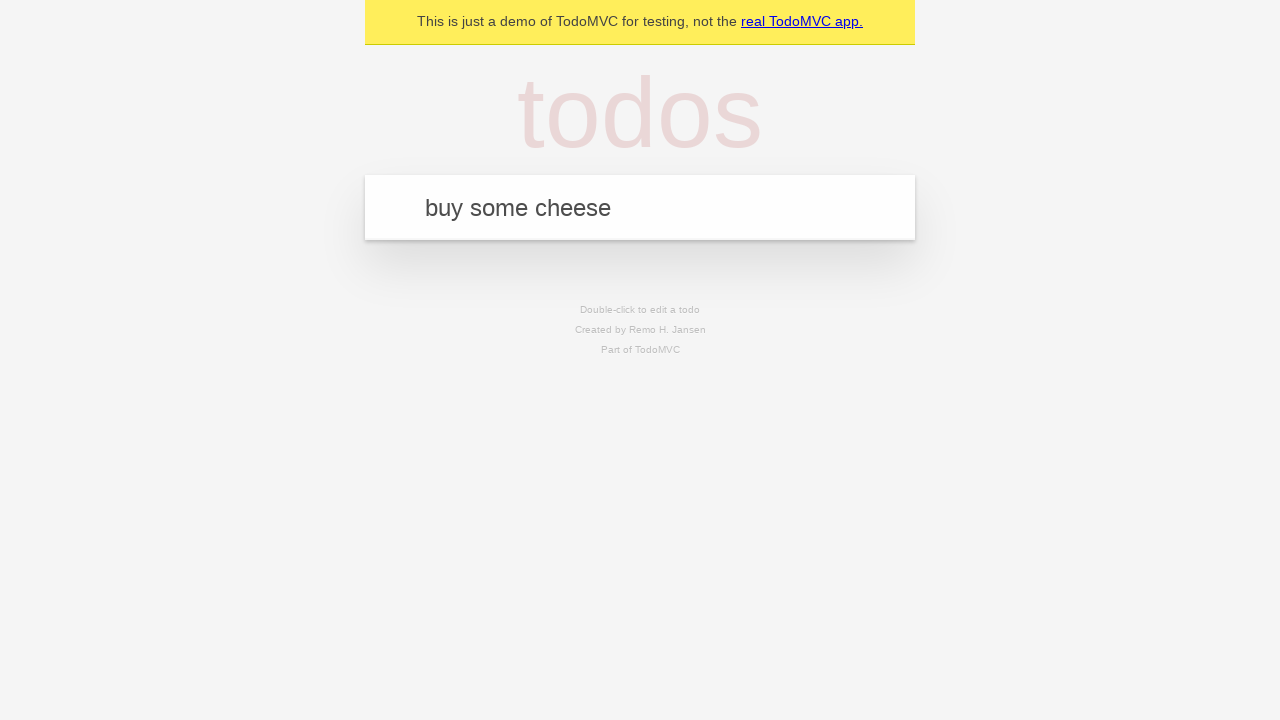

Pressed Enter to add first todo on internal:attr=[placeholder="What needs to be done?"i]
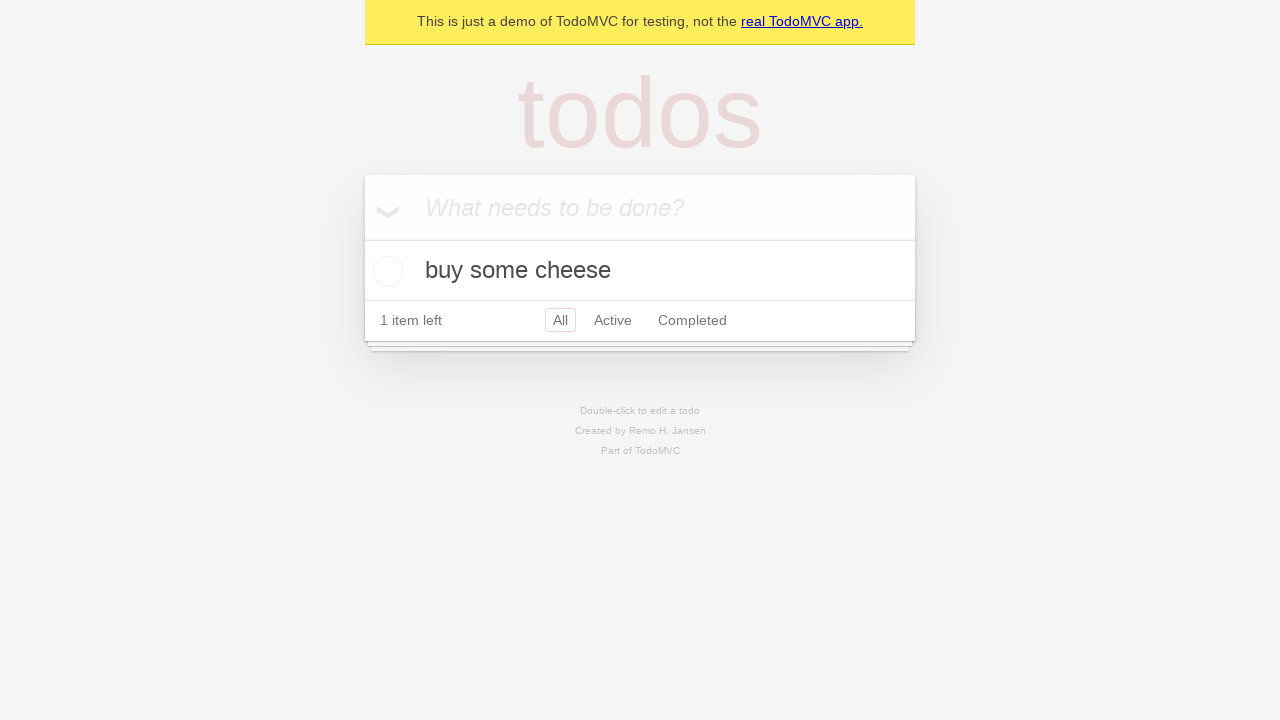

Filled todo input with 'feed the cat' on internal:attr=[placeholder="What needs to be done?"i]
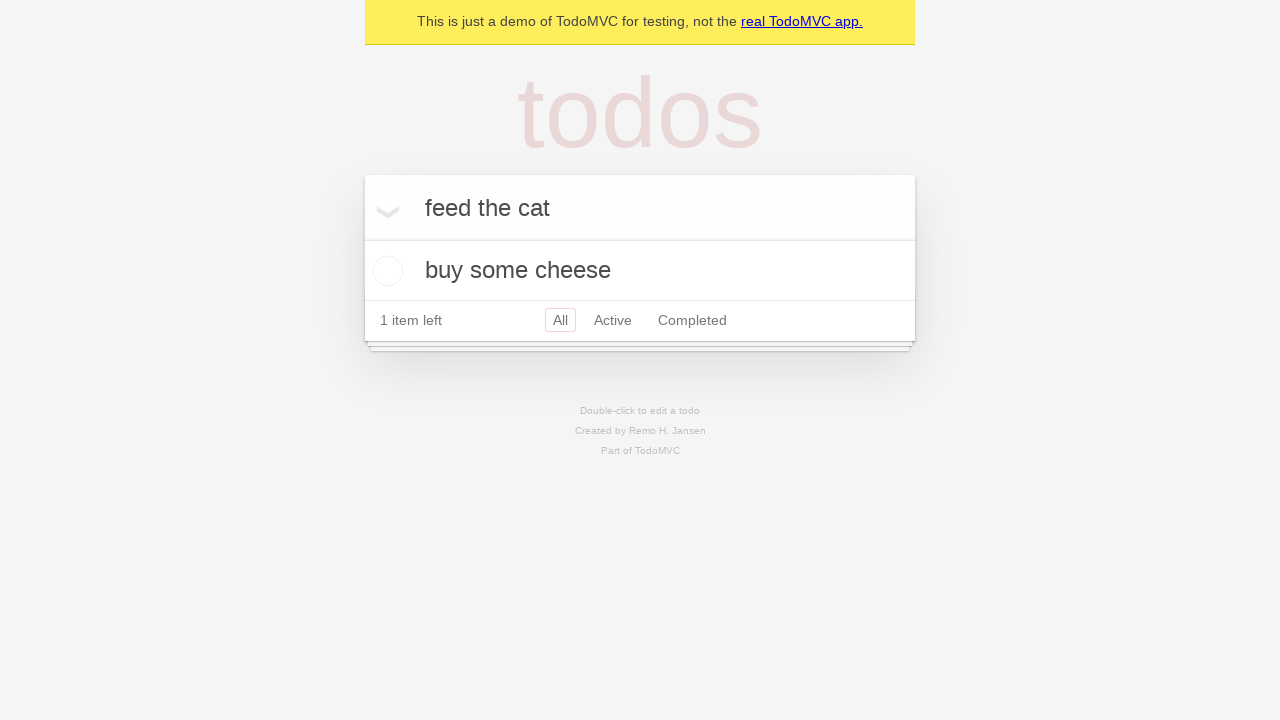

Pressed Enter to add second todo on internal:attr=[placeholder="What needs to be done?"i]
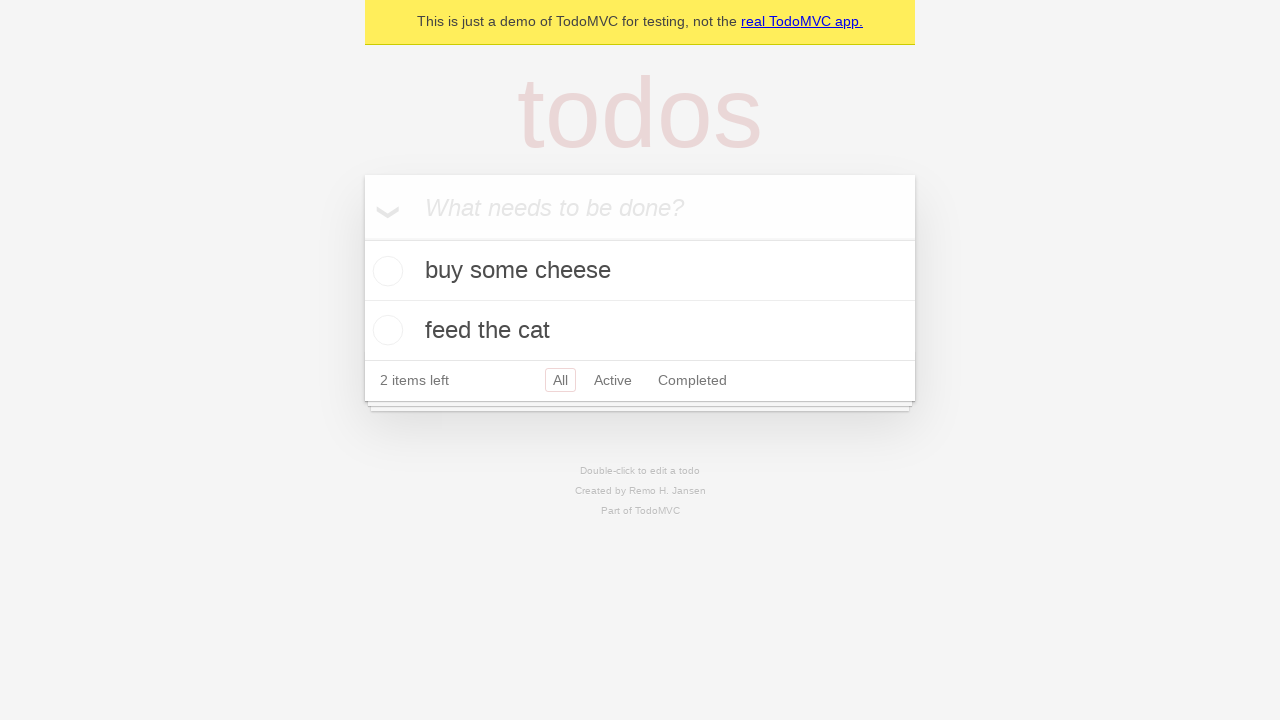

Filled todo input with 'book a doctors appointment' on internal:attr=[placeholder="What needs to be done?"i]
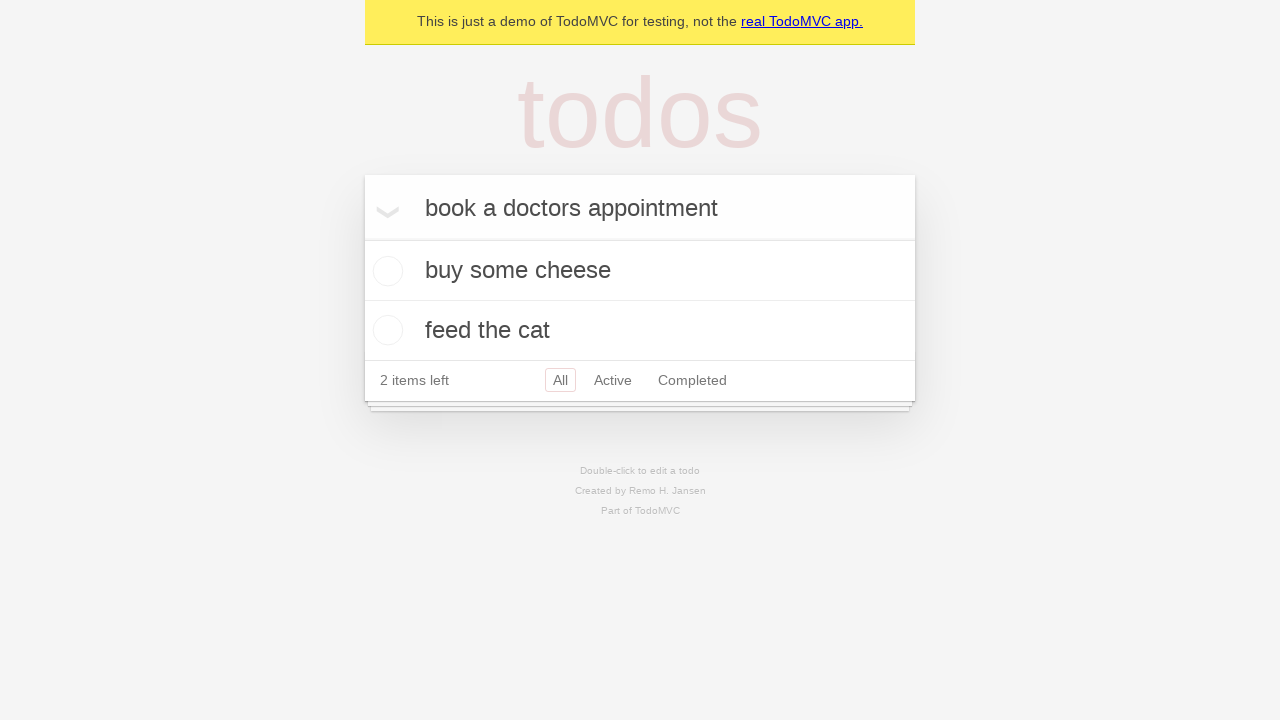

Pressed Enter to add third todo on internal:attr=[placeholder="What needs to be done?"i]
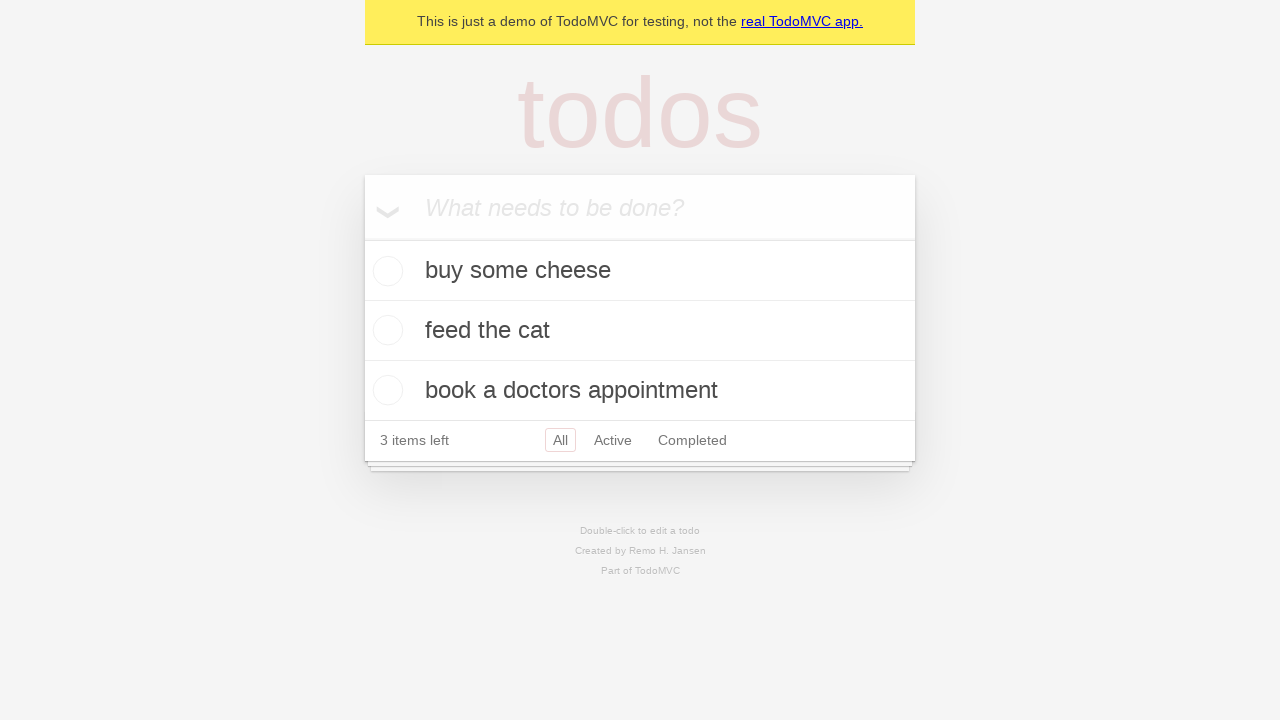

Checked first todo item as completed at (385, 271) on .todo-list li .toggle >> nth=0
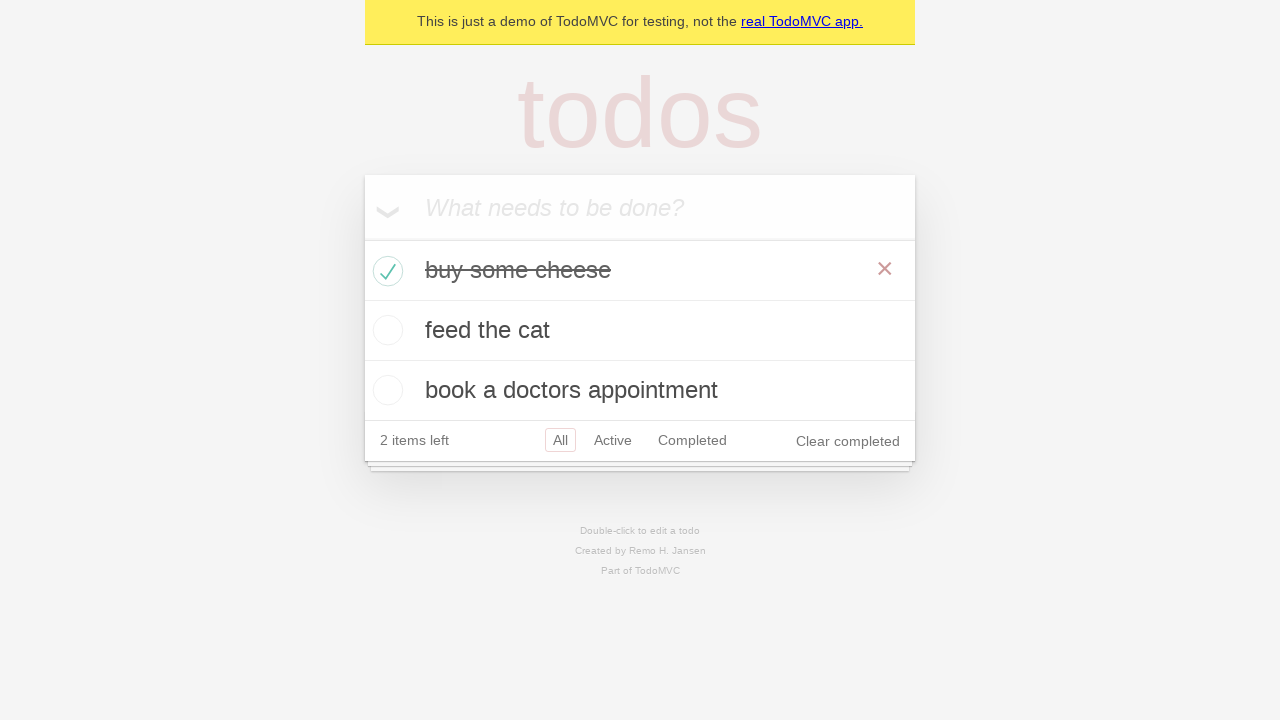

Clicked 'Clear completed' button to remove completed todo at (848, 441) on internal:role=button[name="Clear completed"i]
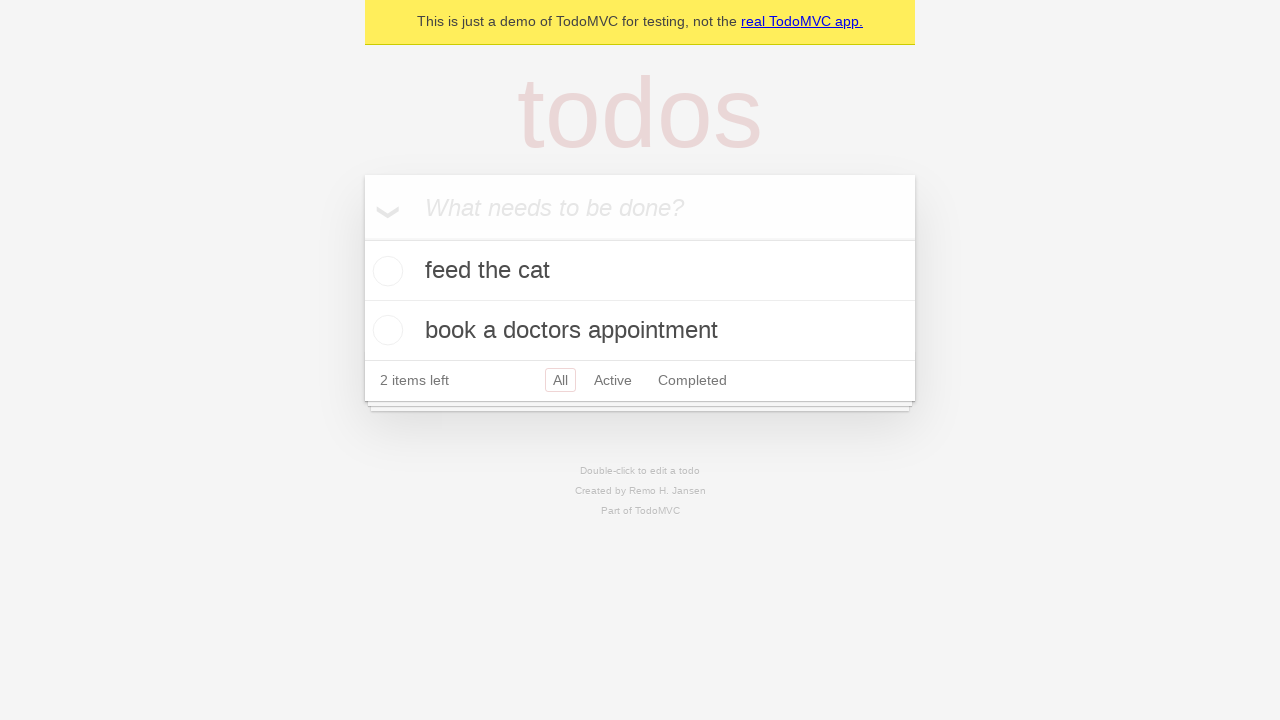

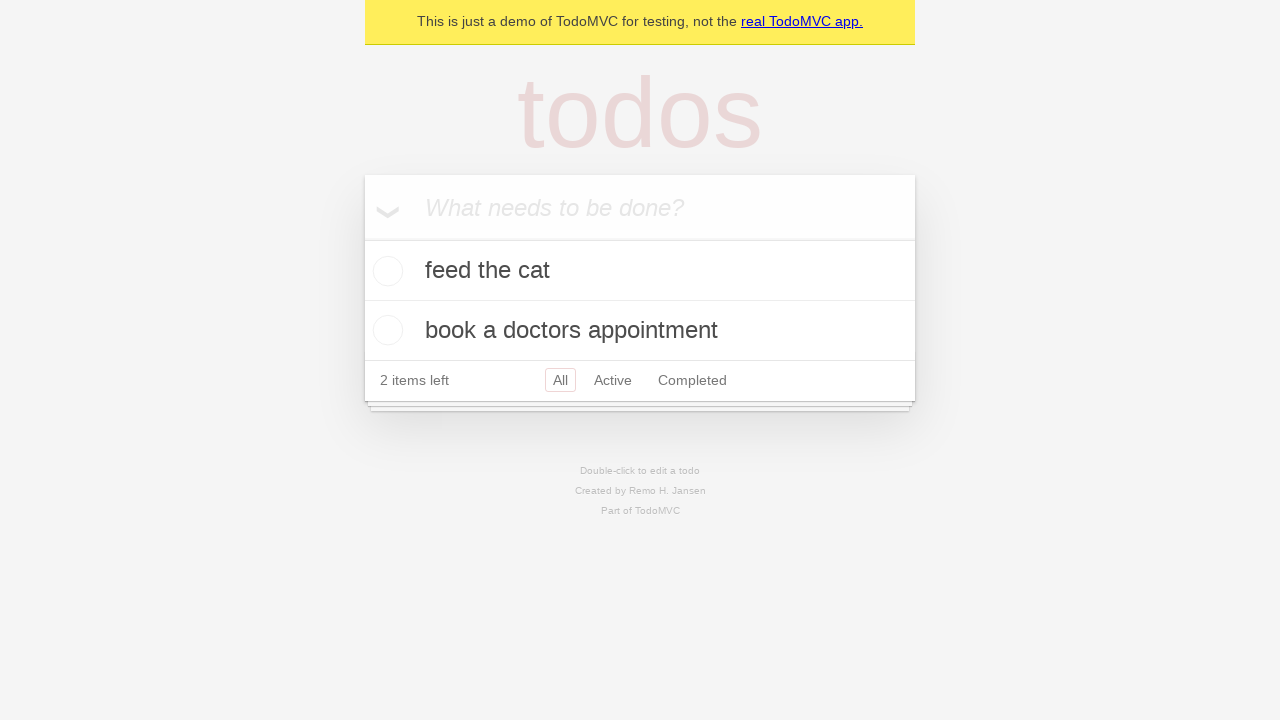